Navigates to a blog page and clicks a link to open a popup window, then closes the parent window

Starting URL: http://omayo.blogspot.com/

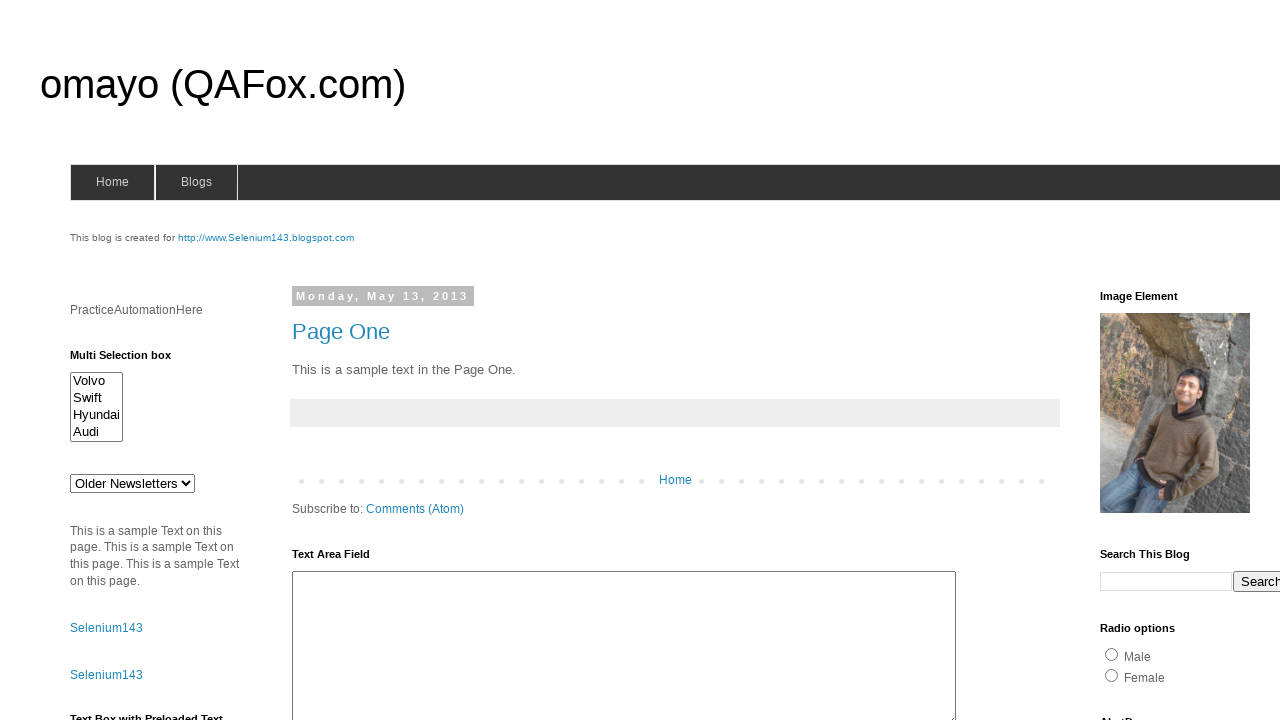

Navigated to http://omayo.blogspot.com/
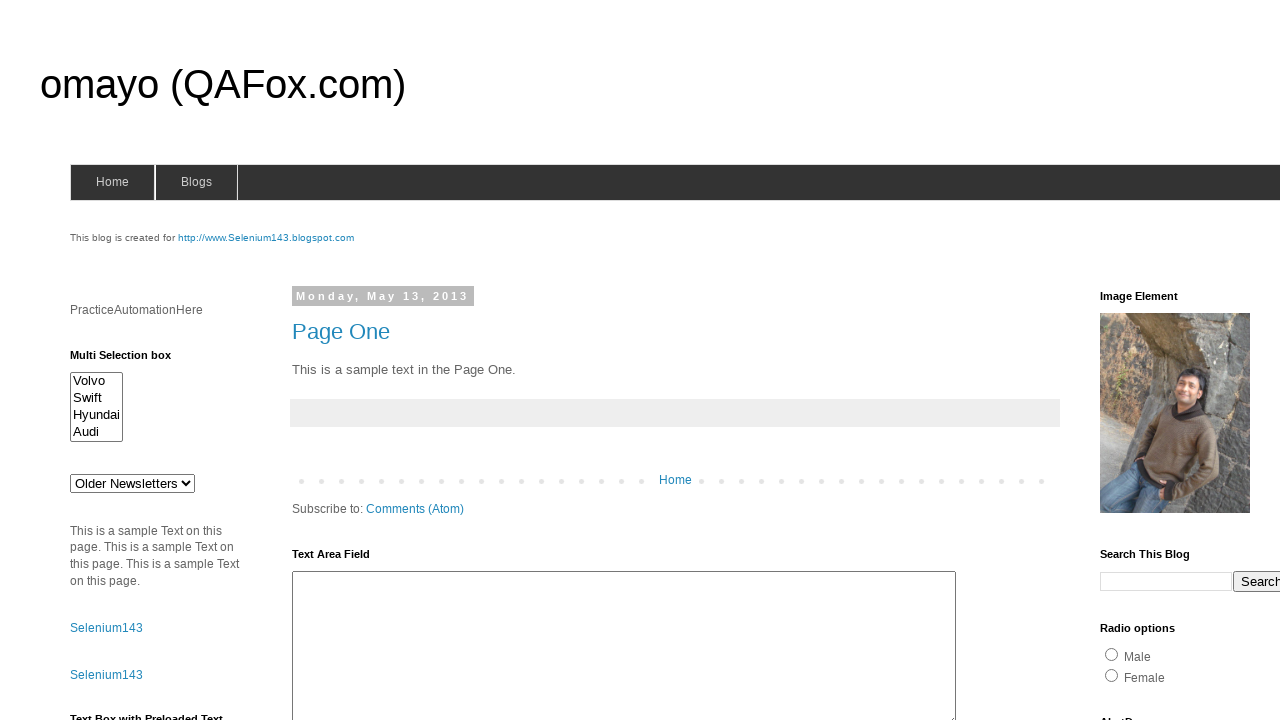

Clicked 'Open a popup window' link at (132, 360) on xpath=//a[.='Open a popup window']
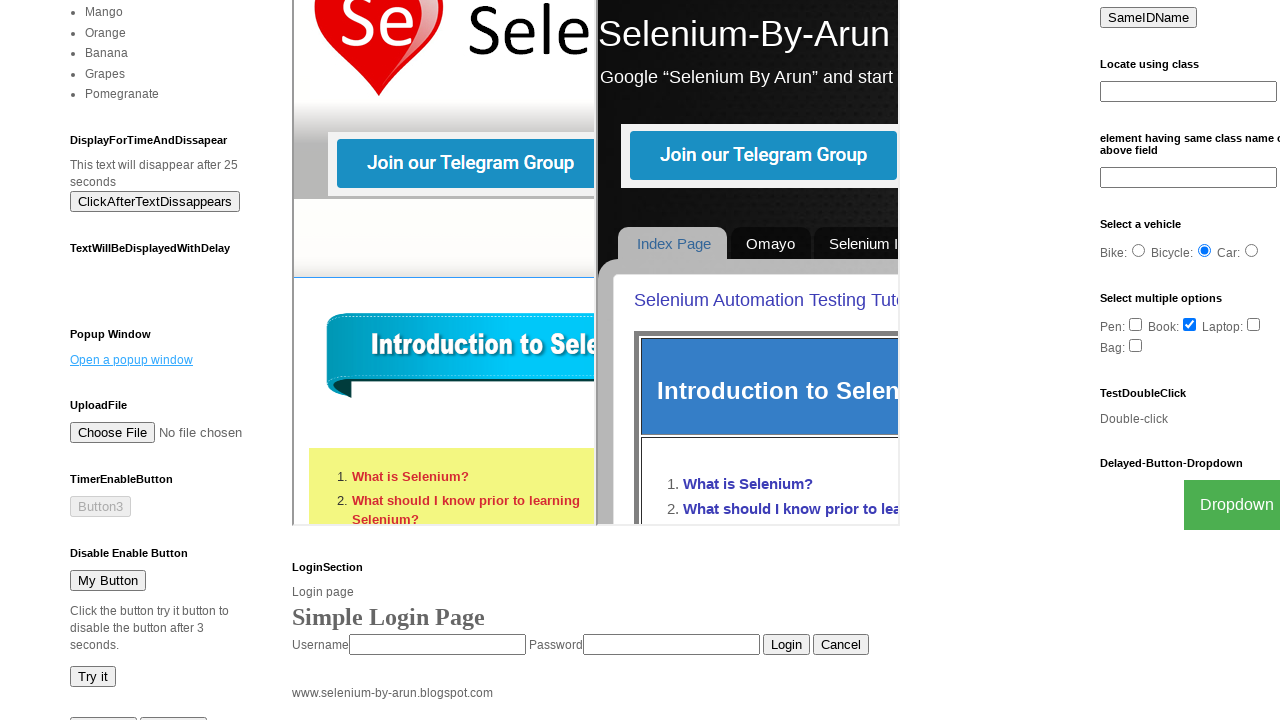

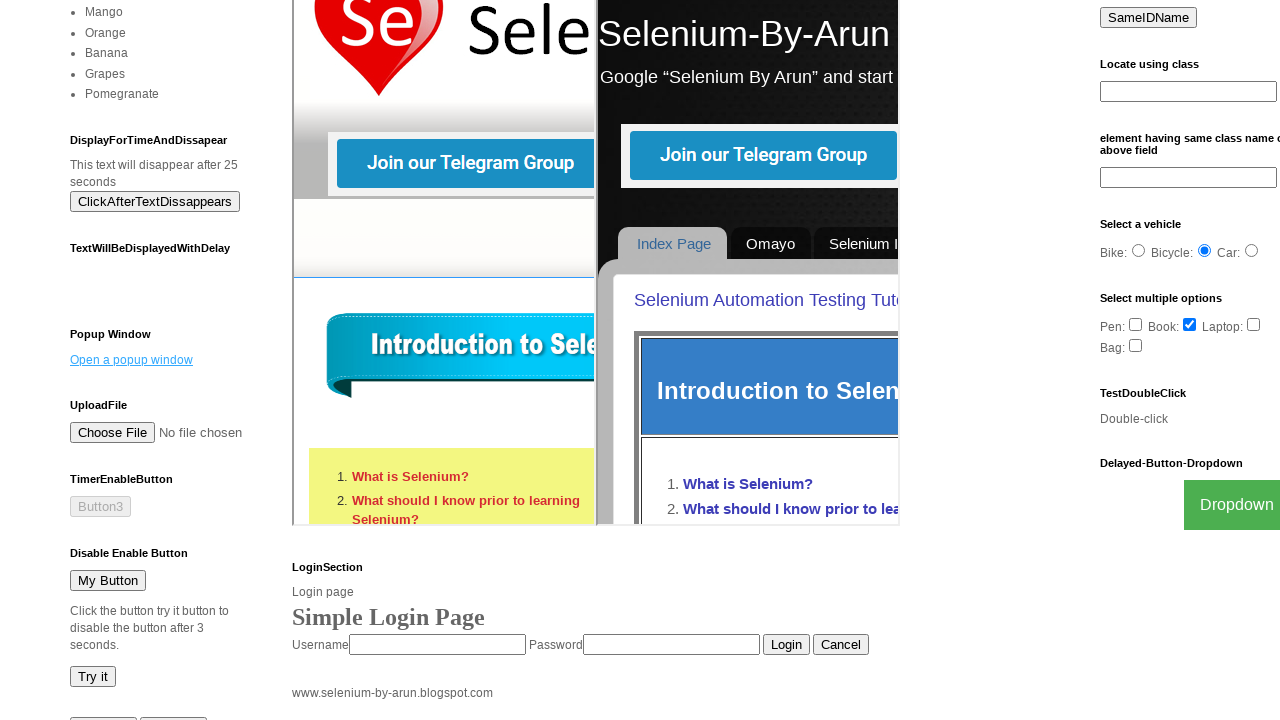